Tests a slow calculator application by setting a delay, performing a calculation (7 + 8), and verifying the result displays 15.

Starting URL: https://bonigarcia.dev/selenium-webdriver-java/slow-calculator.html

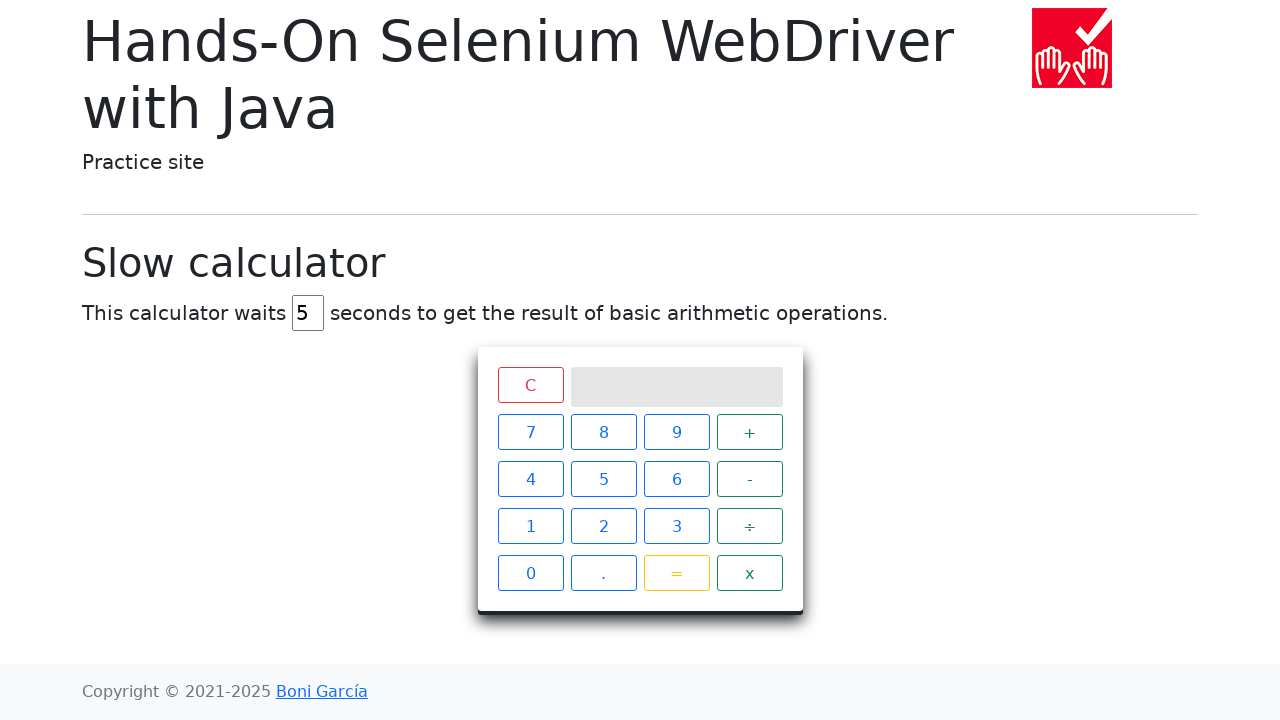

Navigated to slow calculator application
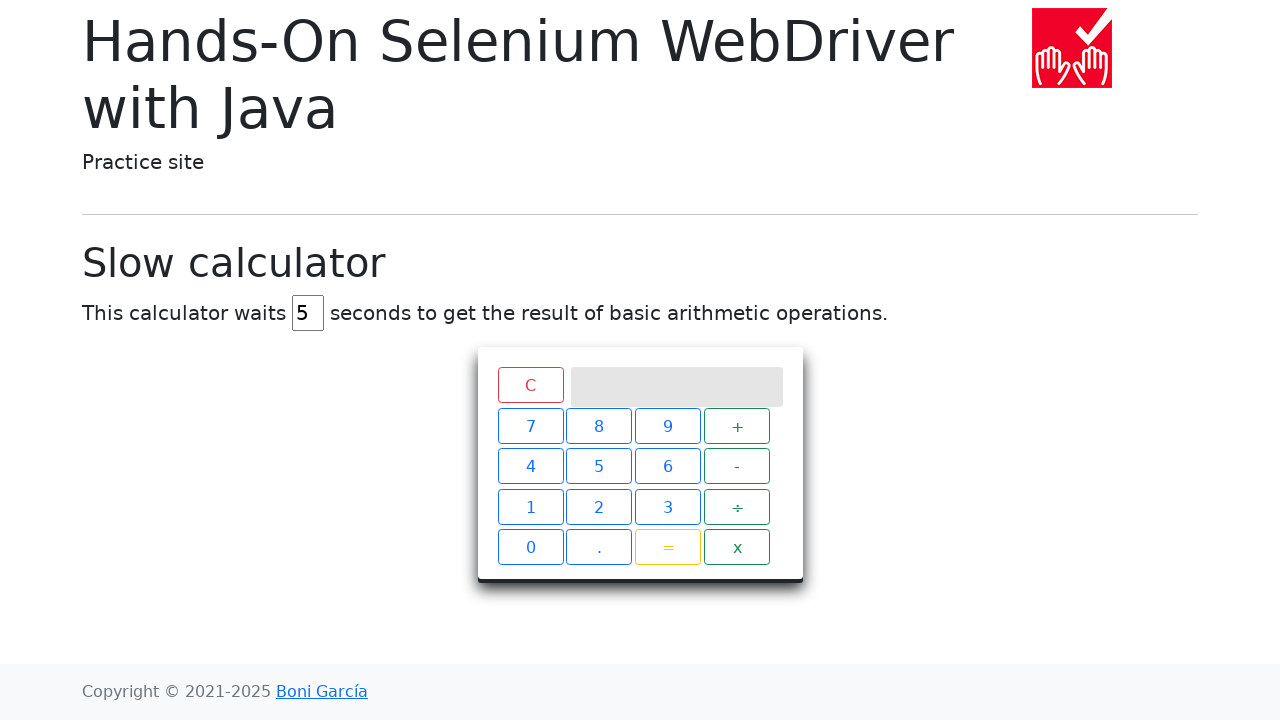

Cleared the delay input field on #delay
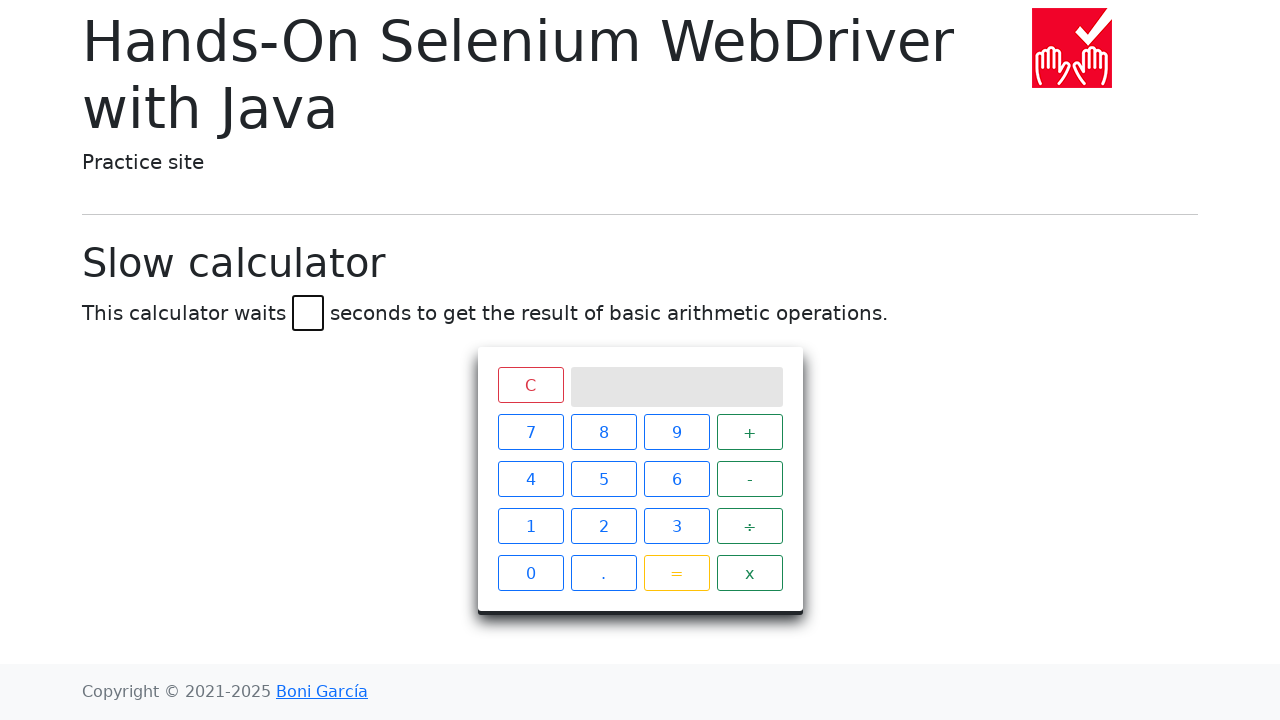

Set delay to 45 seconds on #delay
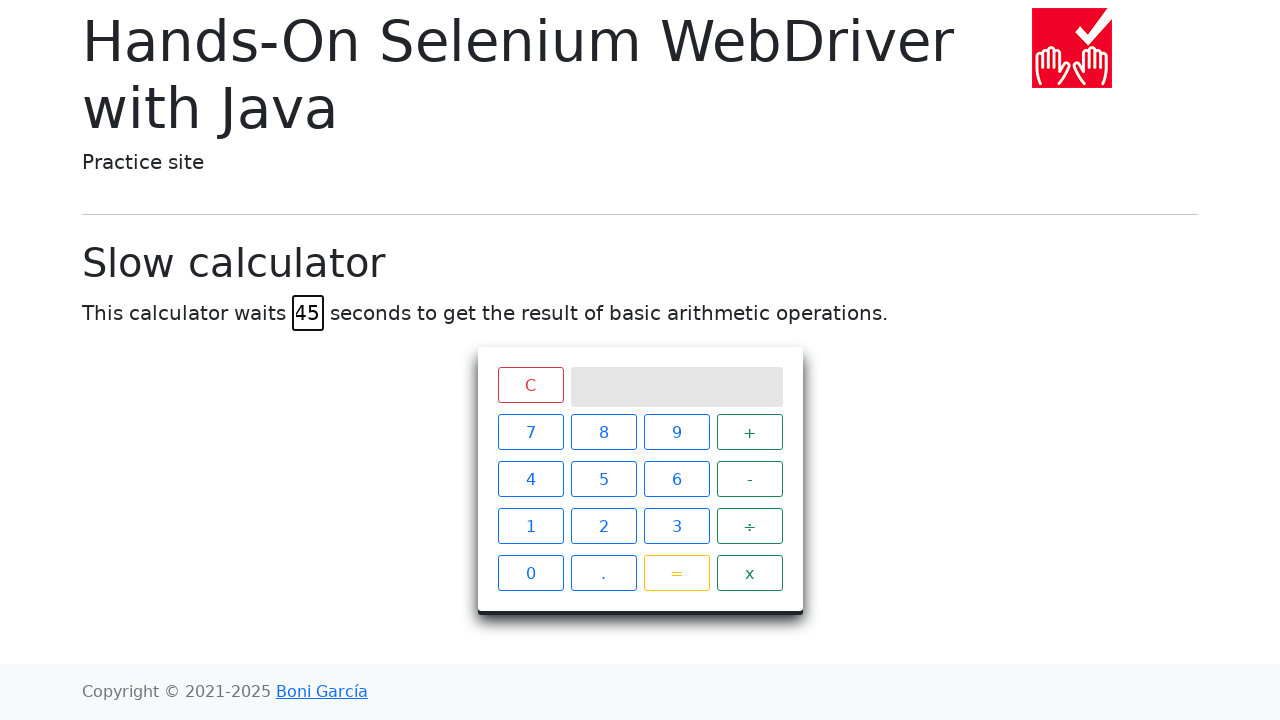

Clicked calculator button '7' at (530, 432) on xpath=//span[text()="7"]
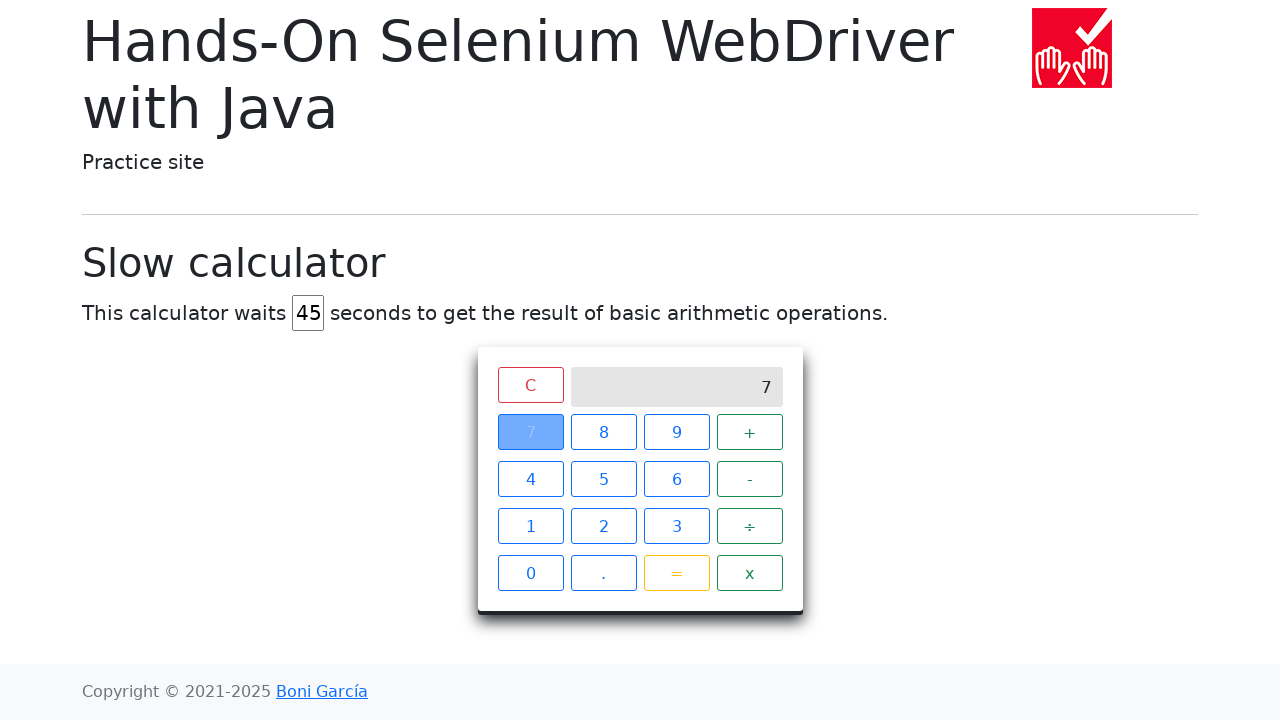

Clicked calculator button '+' at (750, 432) on xpath=//span[text()="+"]
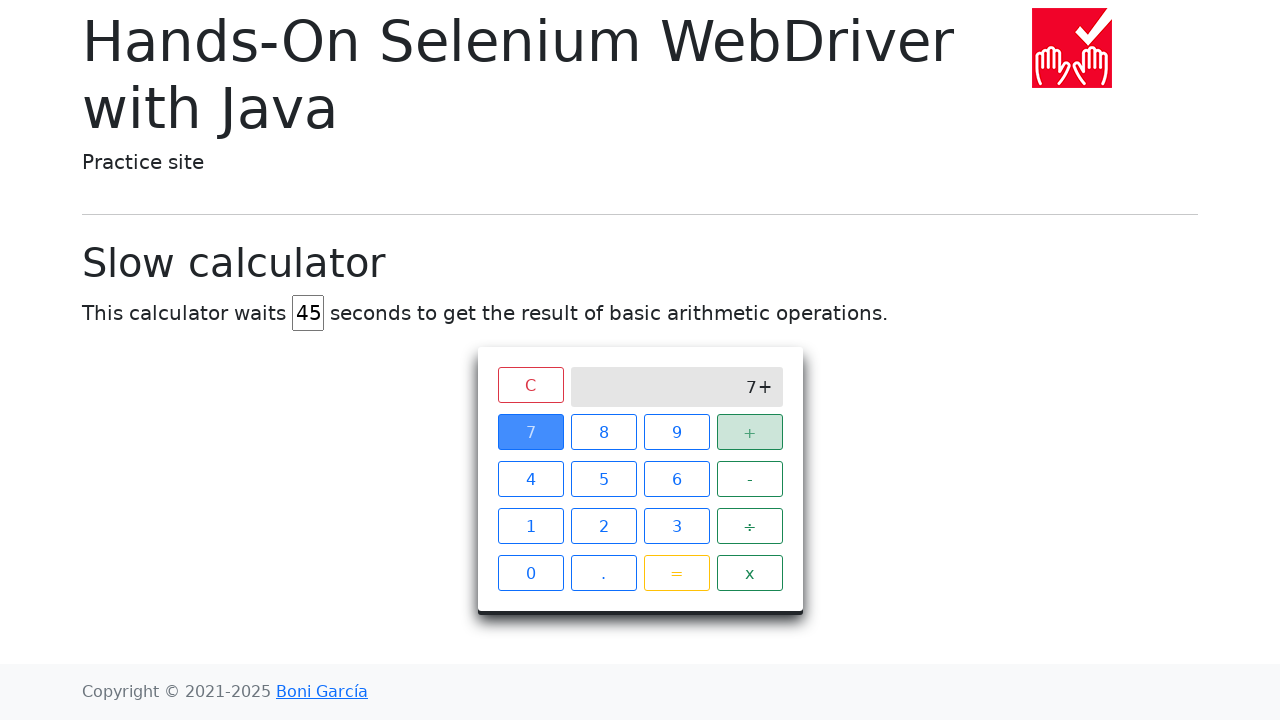

Clicked calculator button '8' at (604, 432) on xpath=//span[text()="8"]
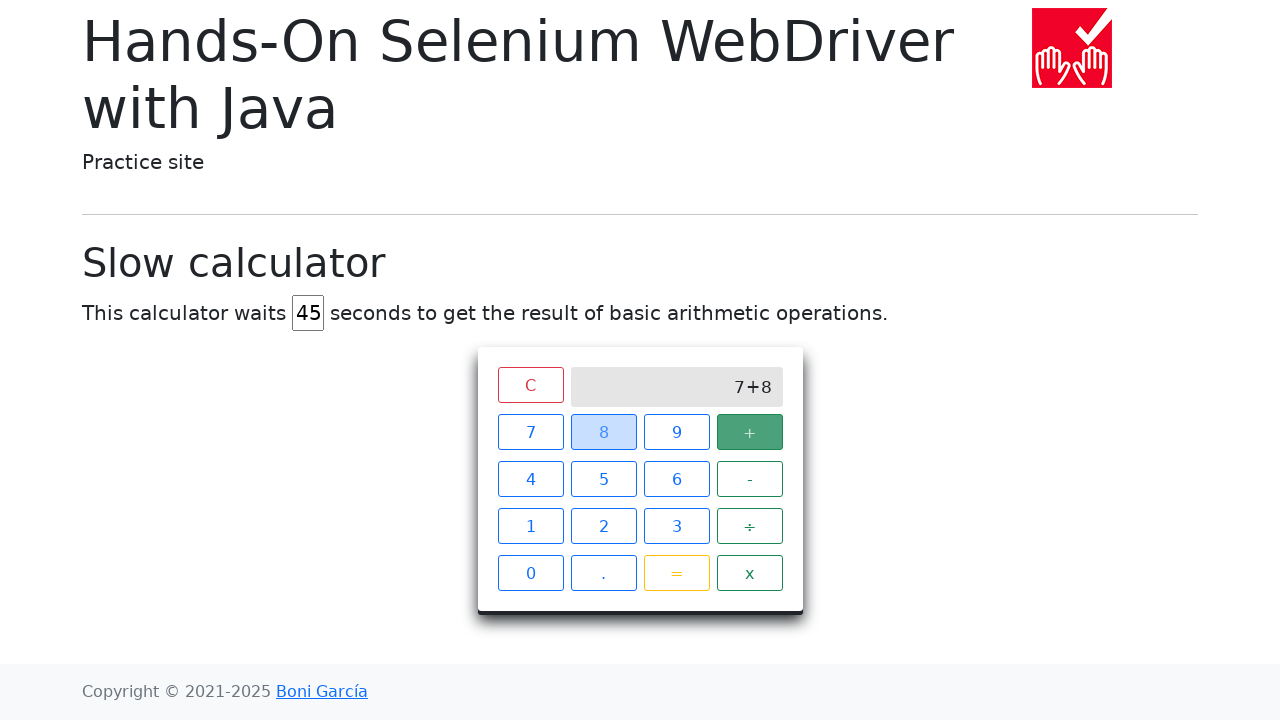

Clicked calculator button '=' to compute result at (676, 573) on xpath=//span[text()="="]
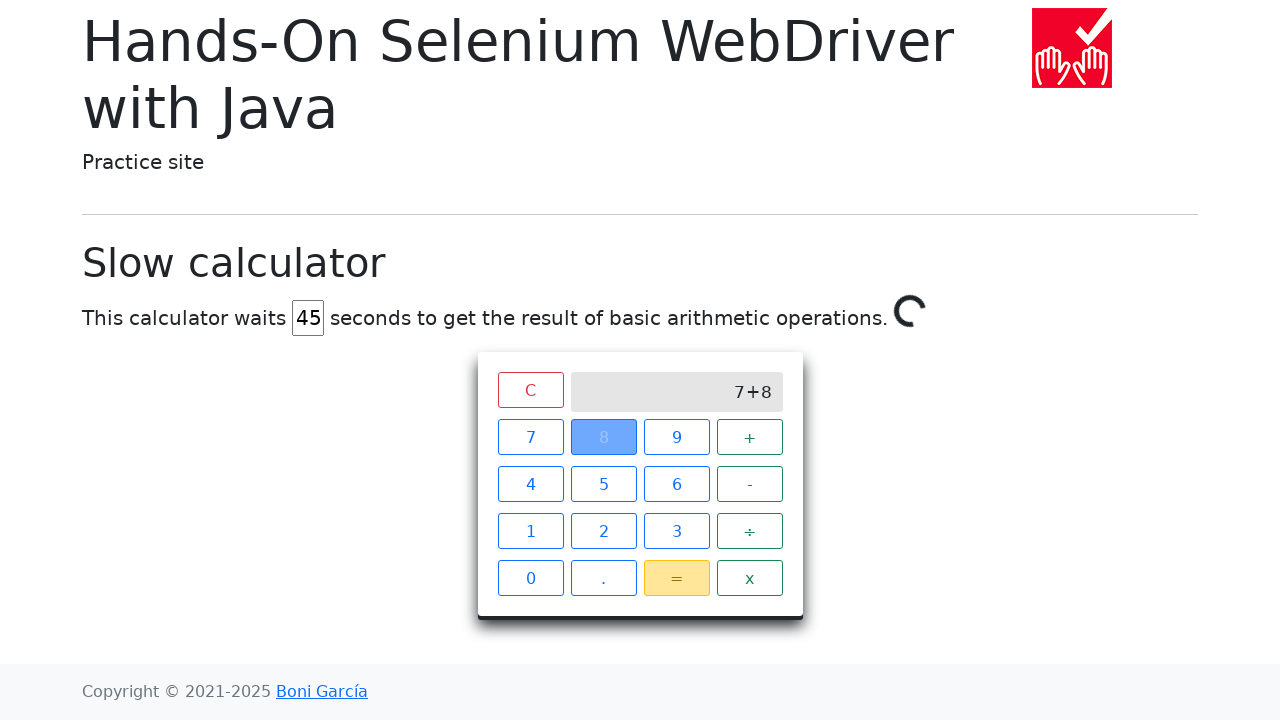

Waited for calculation result '15' to appear on screen
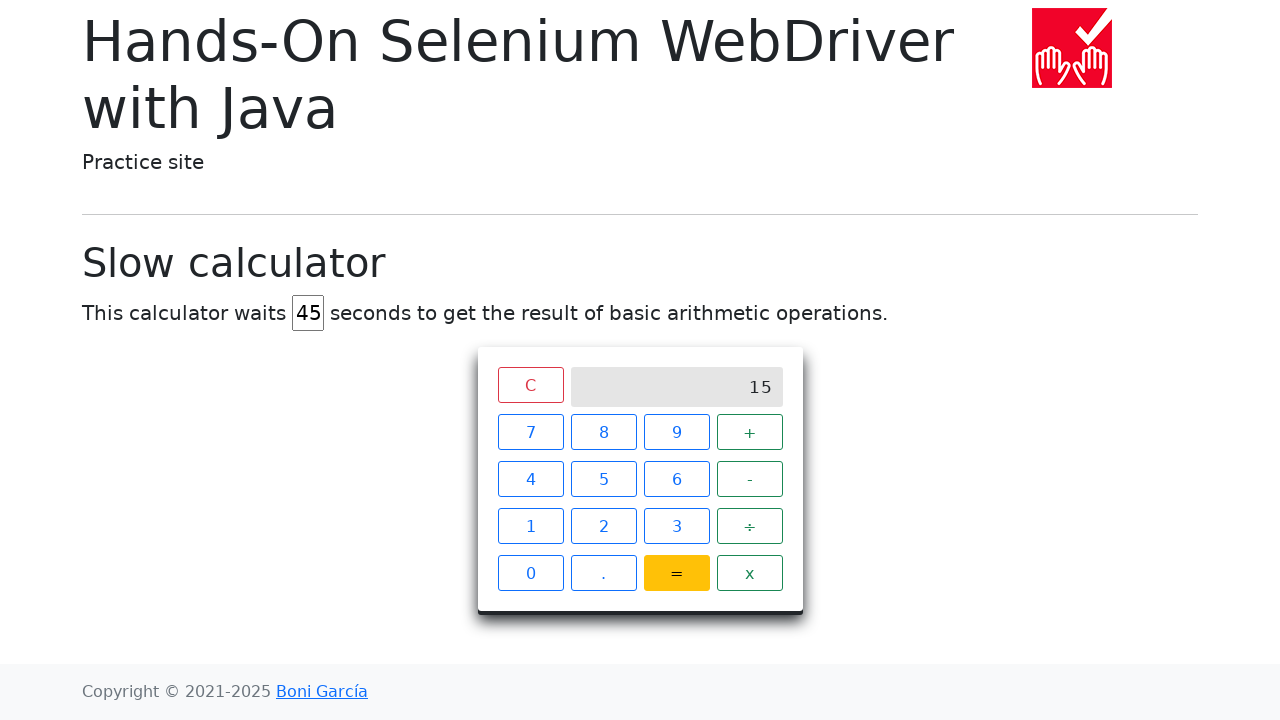

Verified that result displays '15'
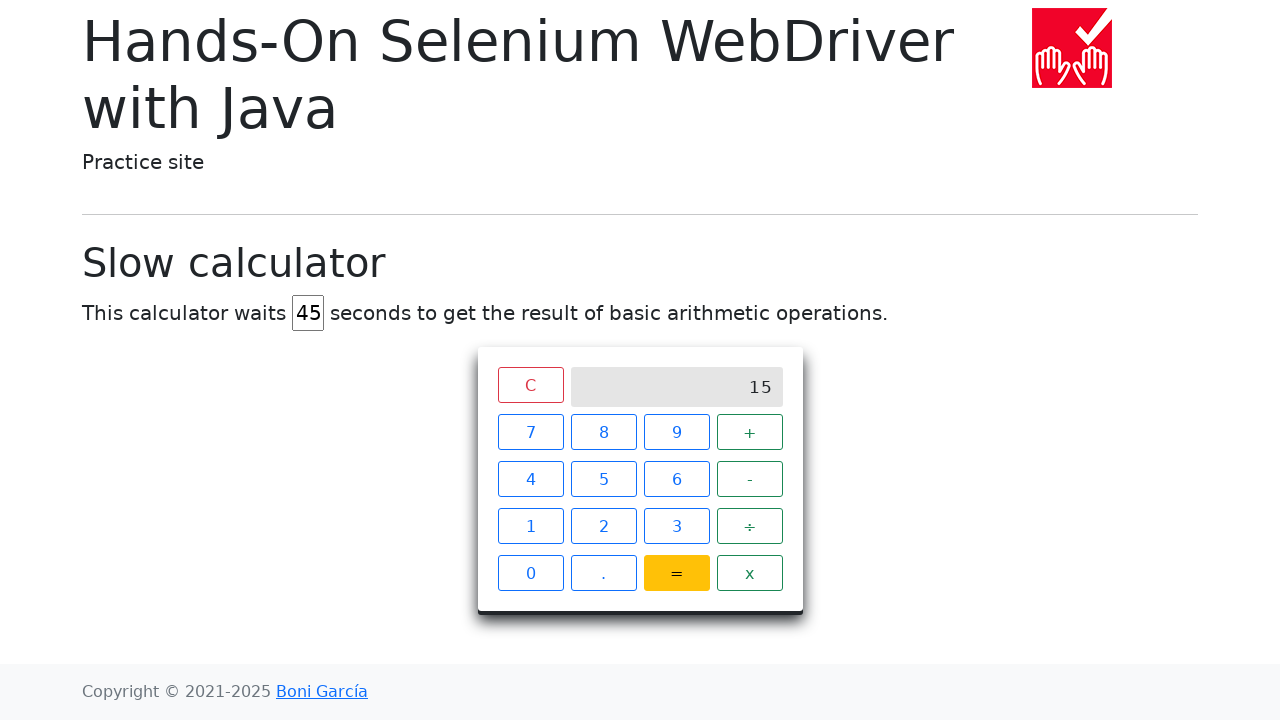

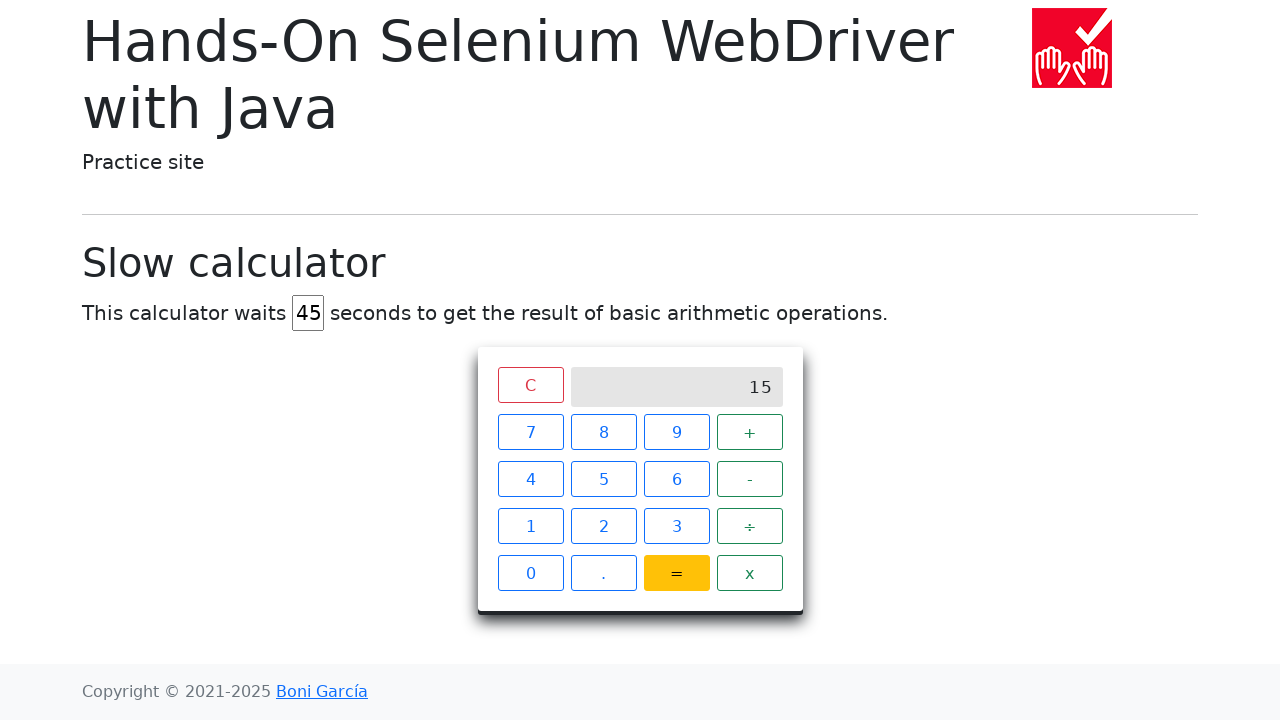